Tests various dropdown interactions including static dropdown selection and updating passenger count in a travel booking form

Starting URL: https://rahulshettyacademy.com/dropdownsPractise/

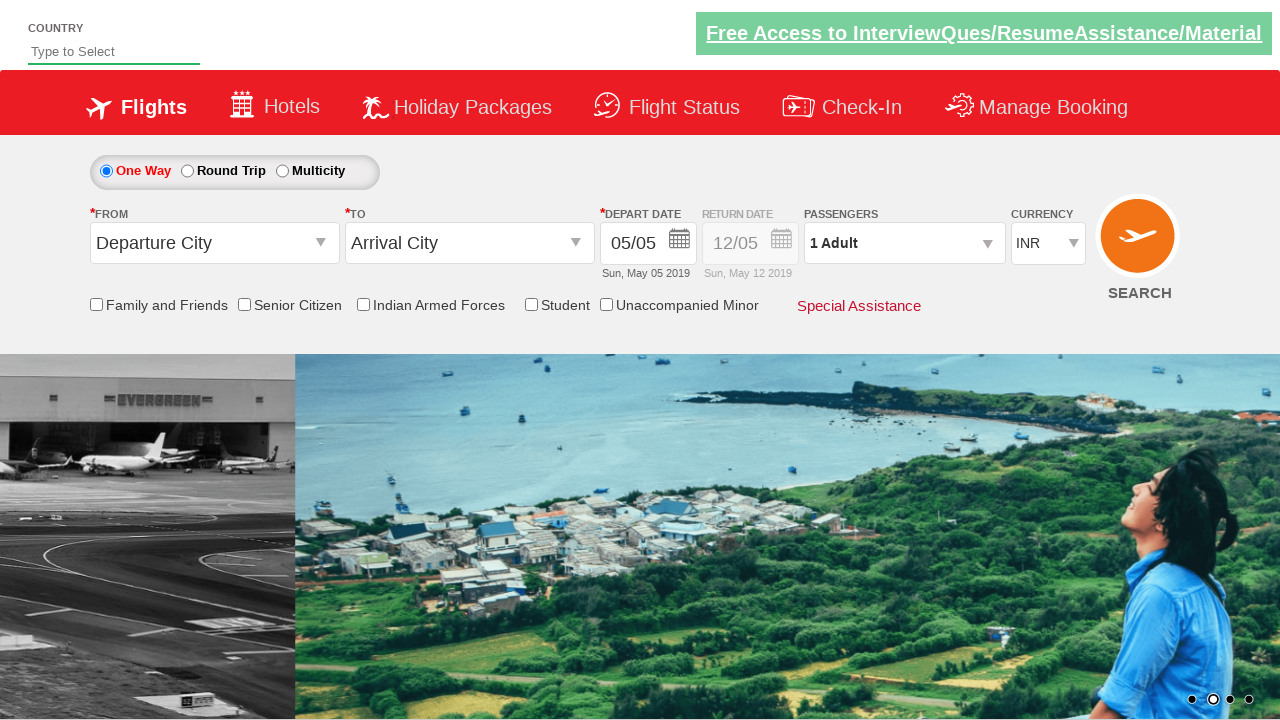

Selected currency dropdown option at index 3 (USD) on #ctl00_mainContent_DropDownListCurrency
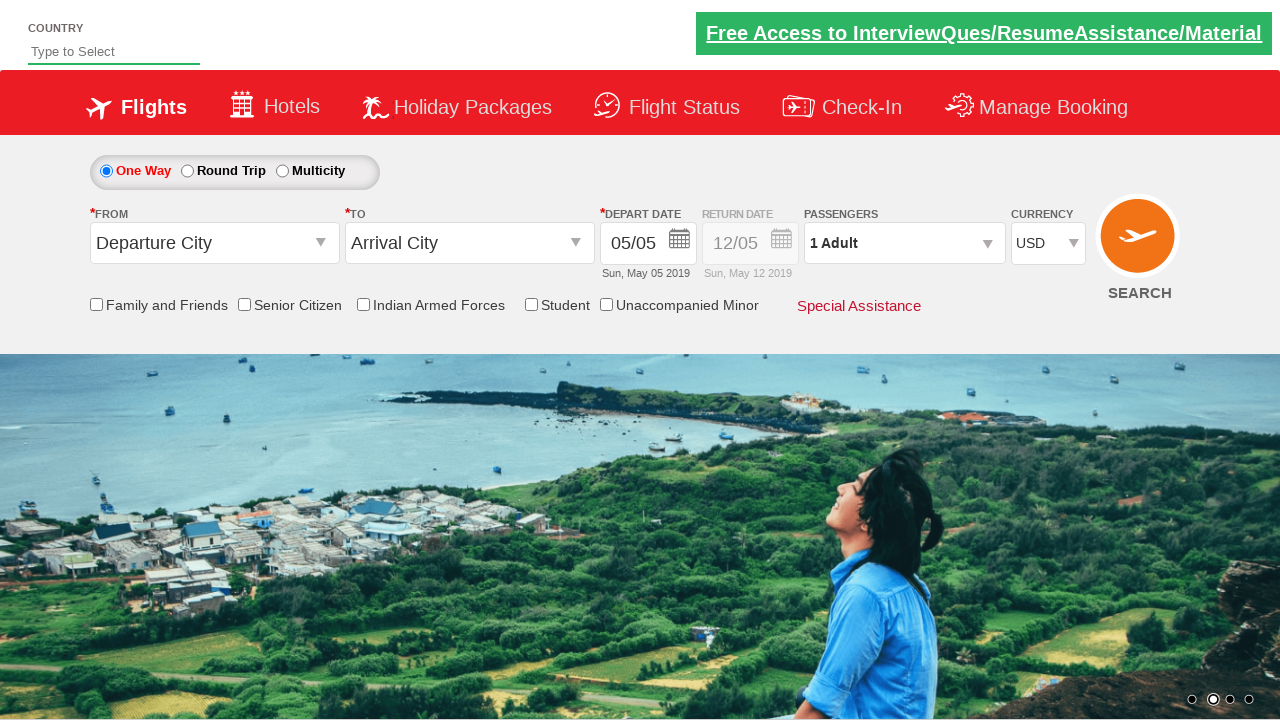

Selected AED currency from dropdown by visible text on #ctl00_mainContent_DropDownListCurrency
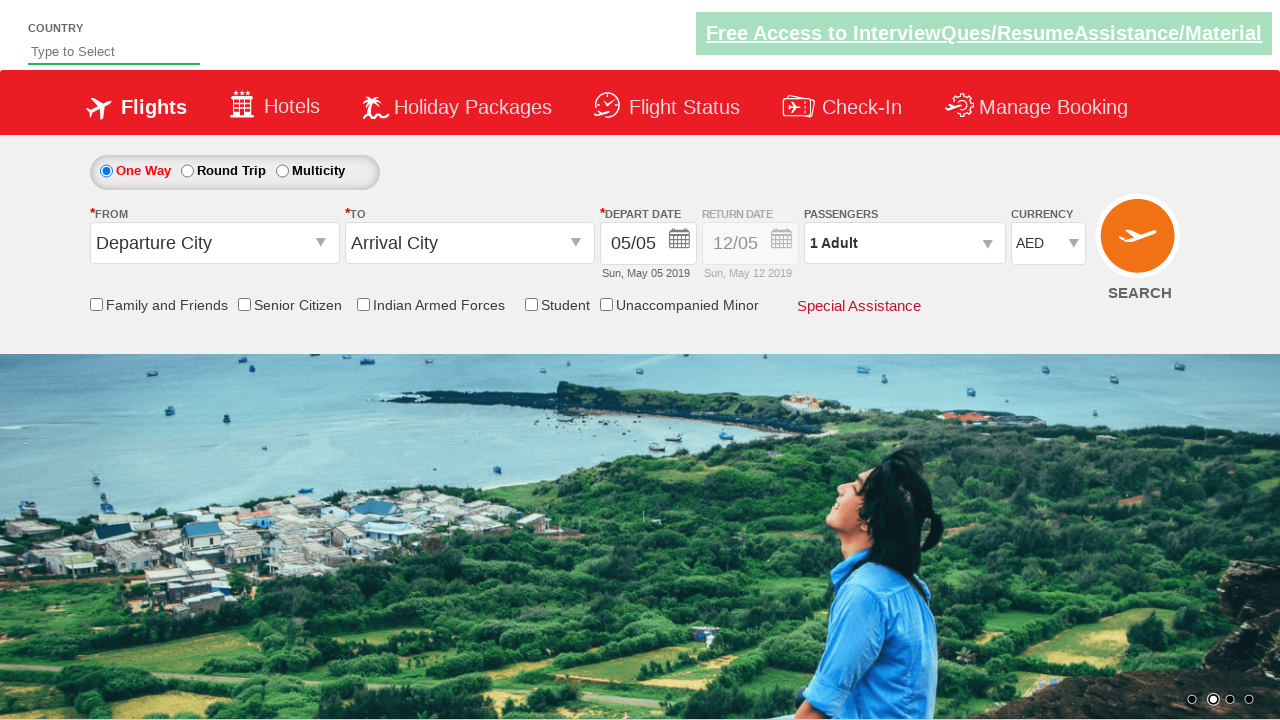

Selected INR currency from dropdown by value on #ctl00_mainContent_DropDownListCurrency
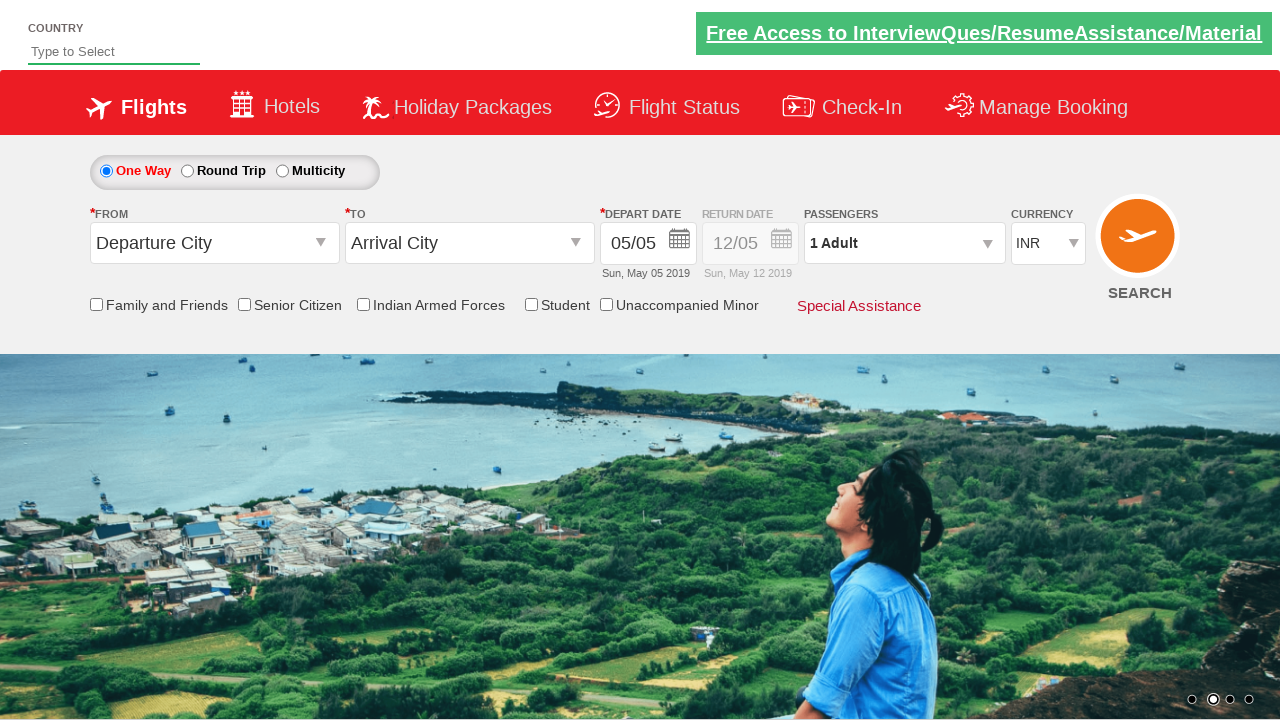

Clicked on passenger info dropdown to open it at (904, 243) on #divpaxinfo
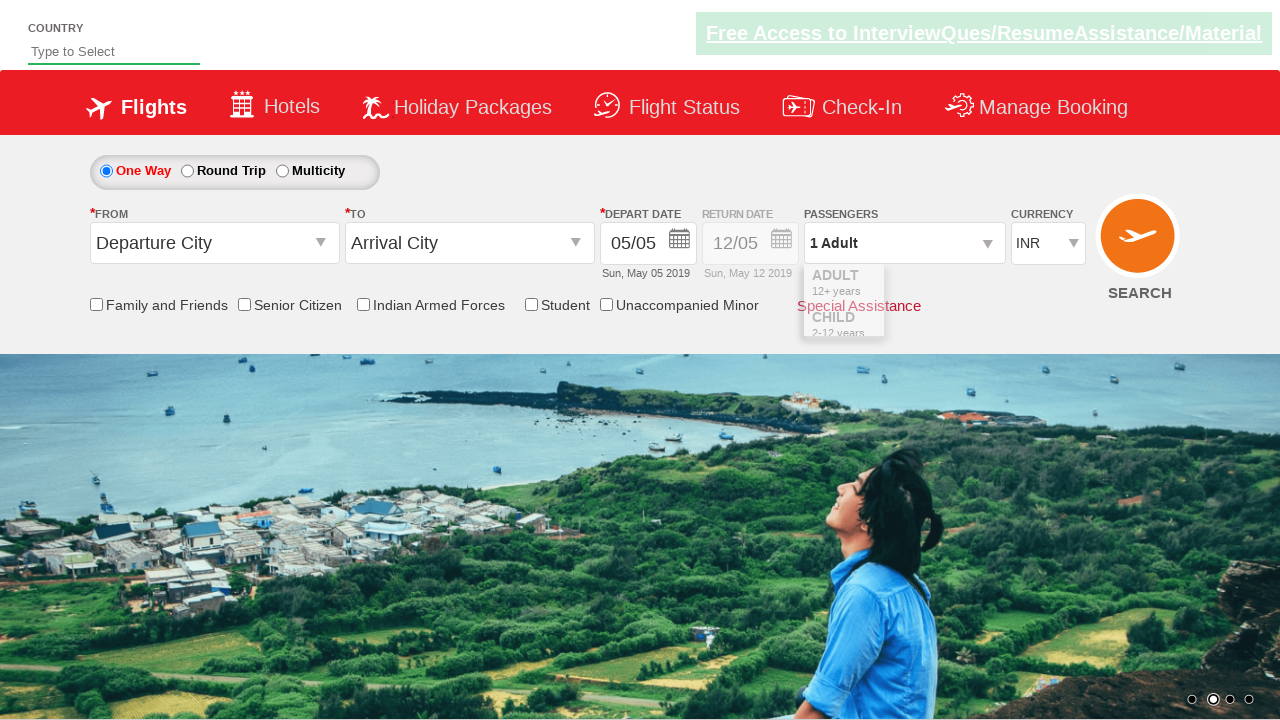

Clicked add adult button (iteration 1 of 4) at (982, 288) on #hrefIncAdt
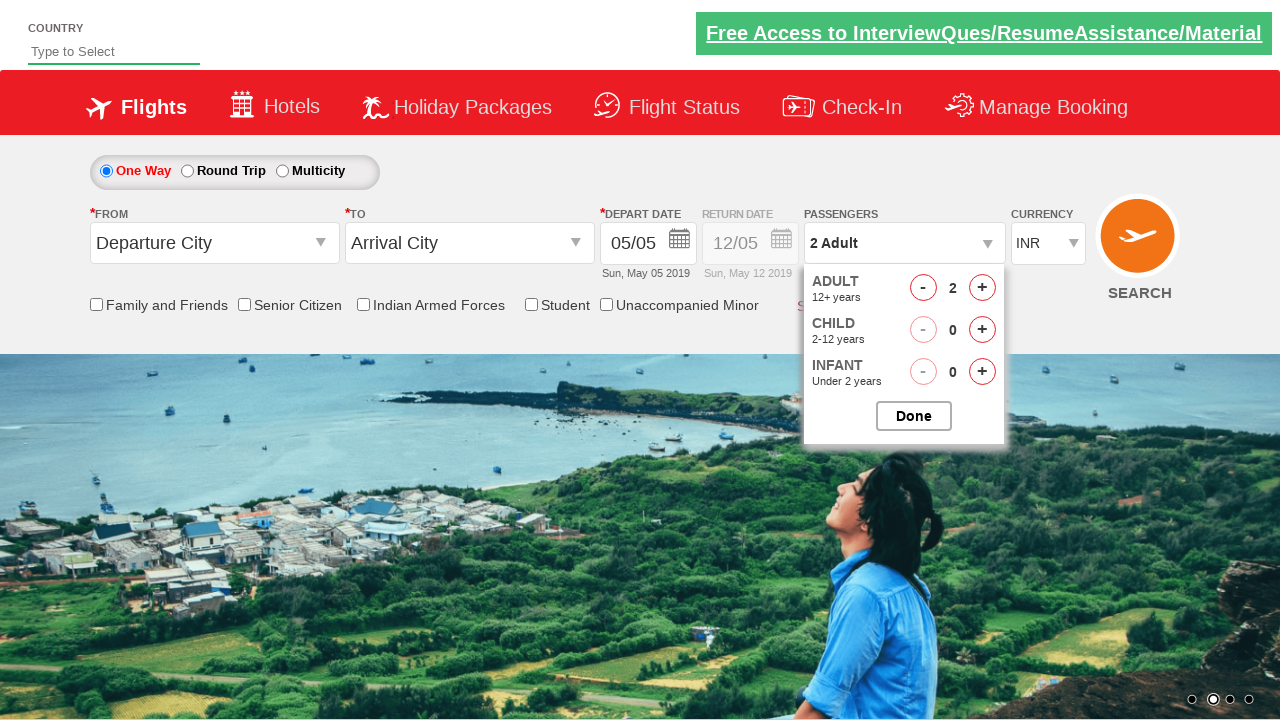

Clicked add adult button (iteration 2 of 4) at (982, 288) on #hrefIncAdt
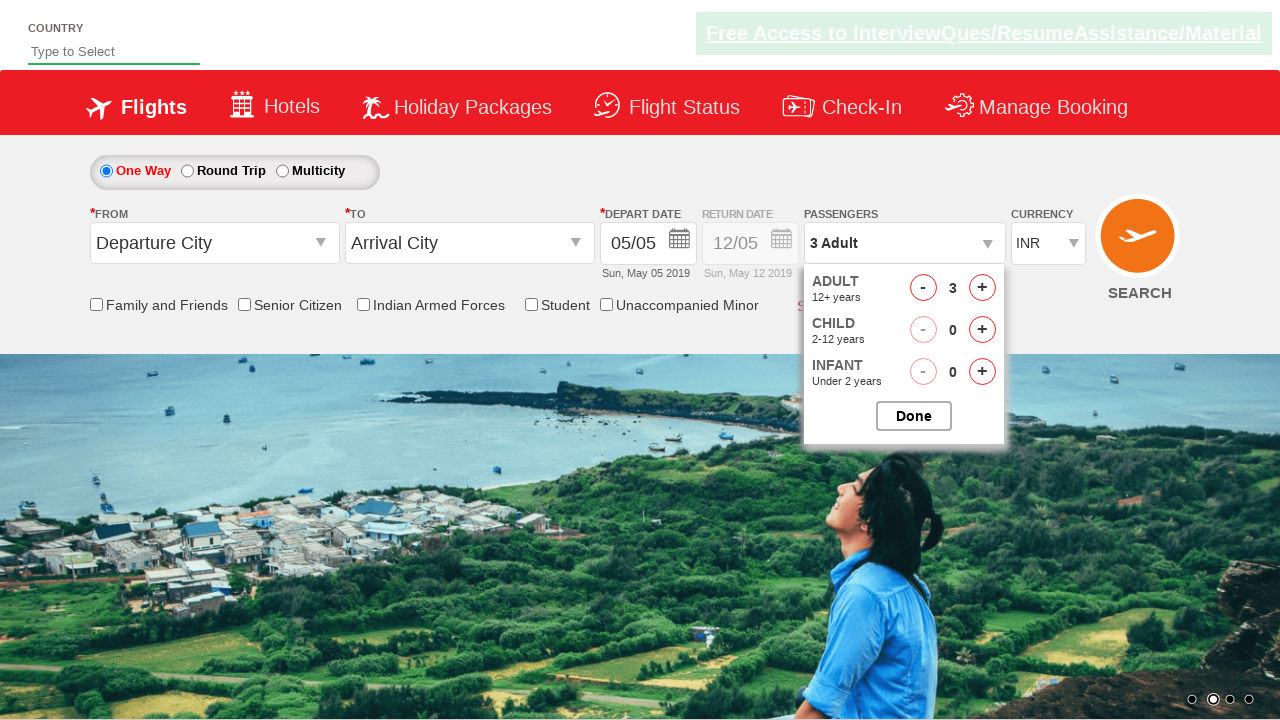

Clicked add adult button (iteration 3 of 4) at (982, 288) on #hrefIncAdt
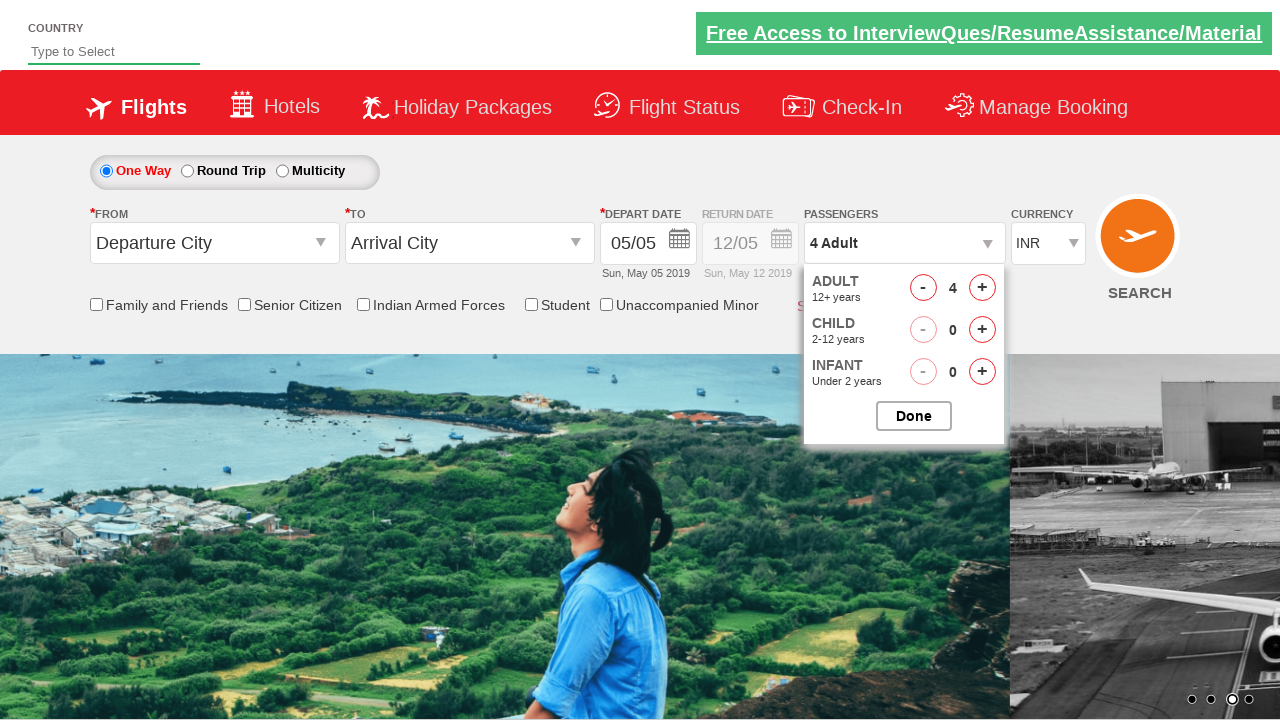

Clicked add adult button (iteration 4 of 4) at (982, 288) on #hrefIncAdt
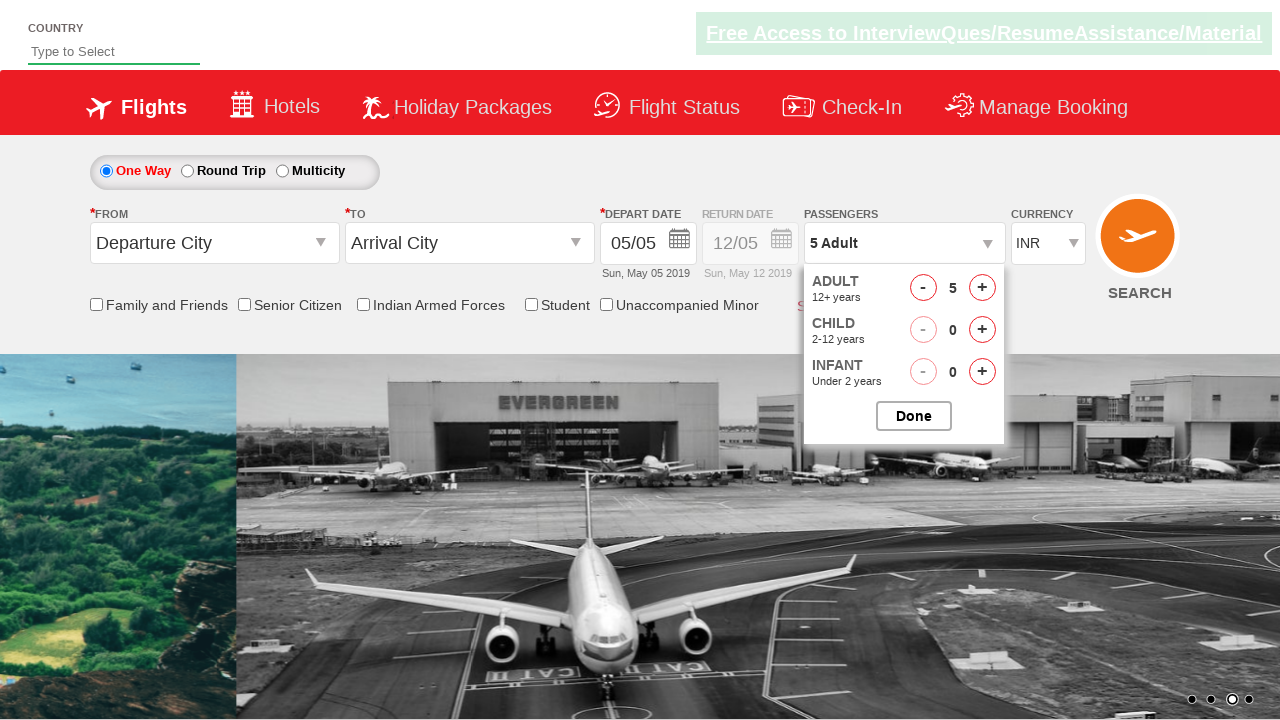

Closed the passenger selection dropdown at (914, 416) on #btnclosepaxoption
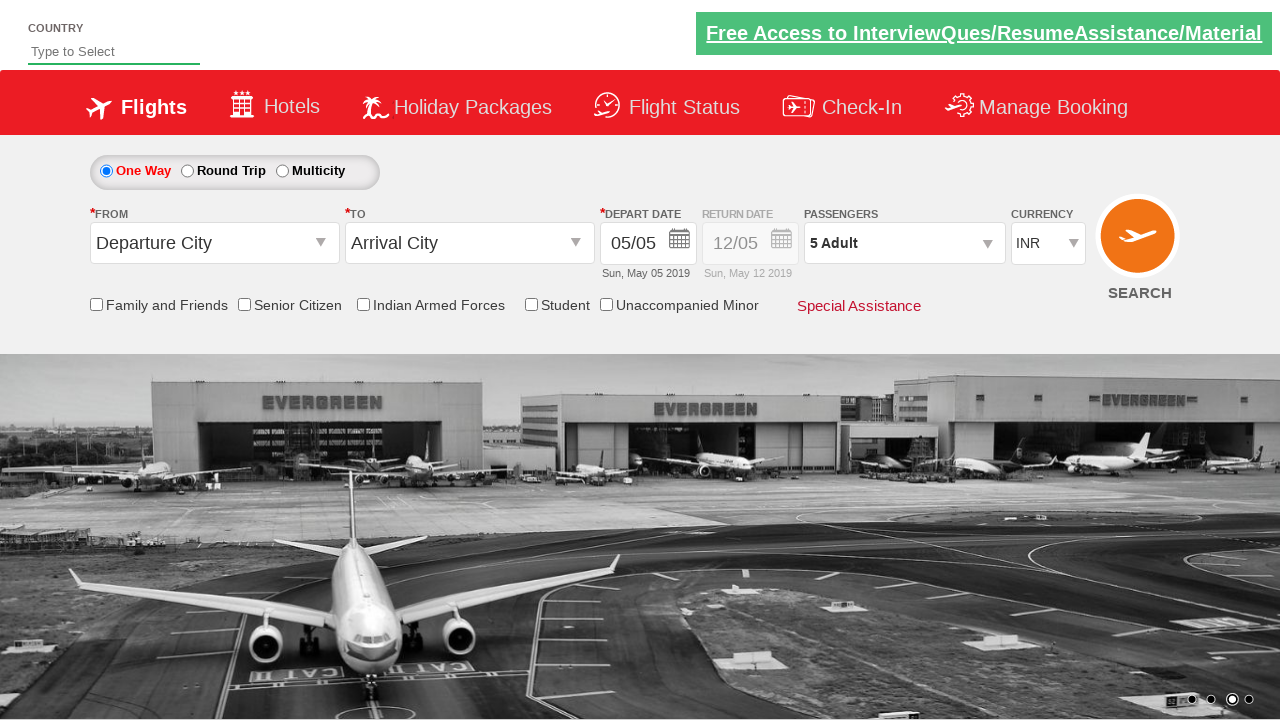

Retrieved passenger count text: '5 Adult'
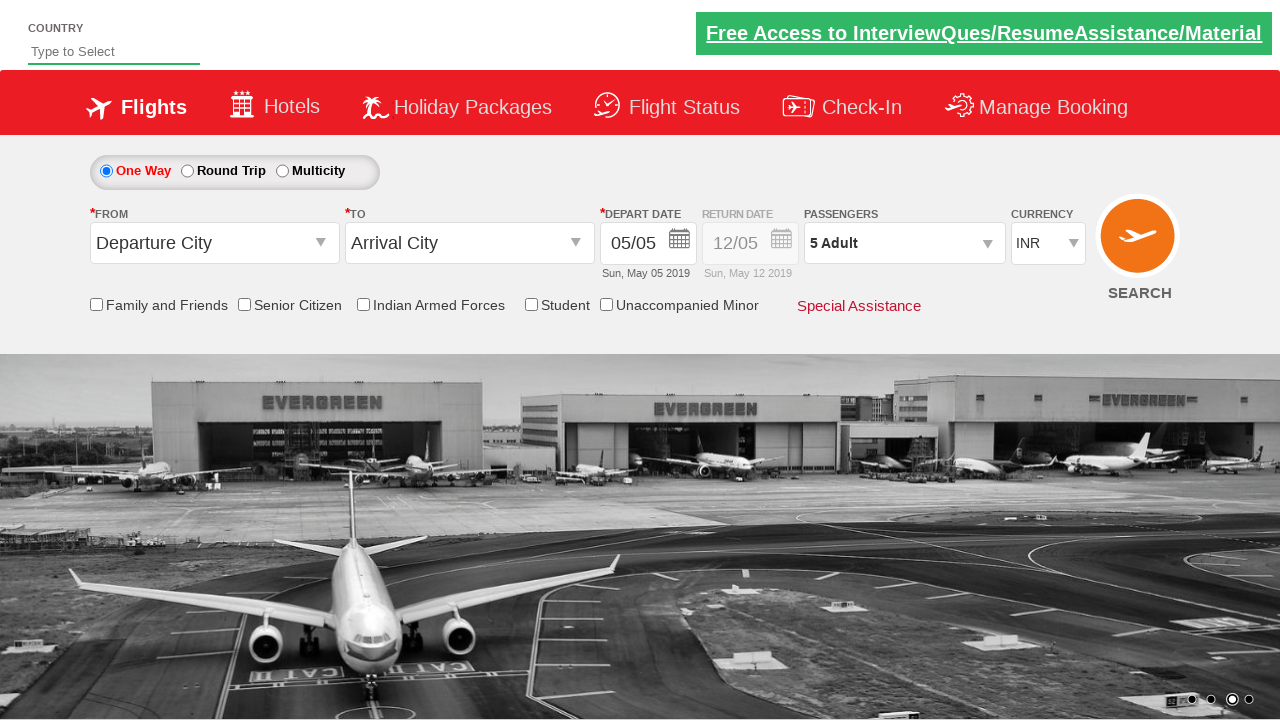

Verified passenger count is '5 Adult' as expected
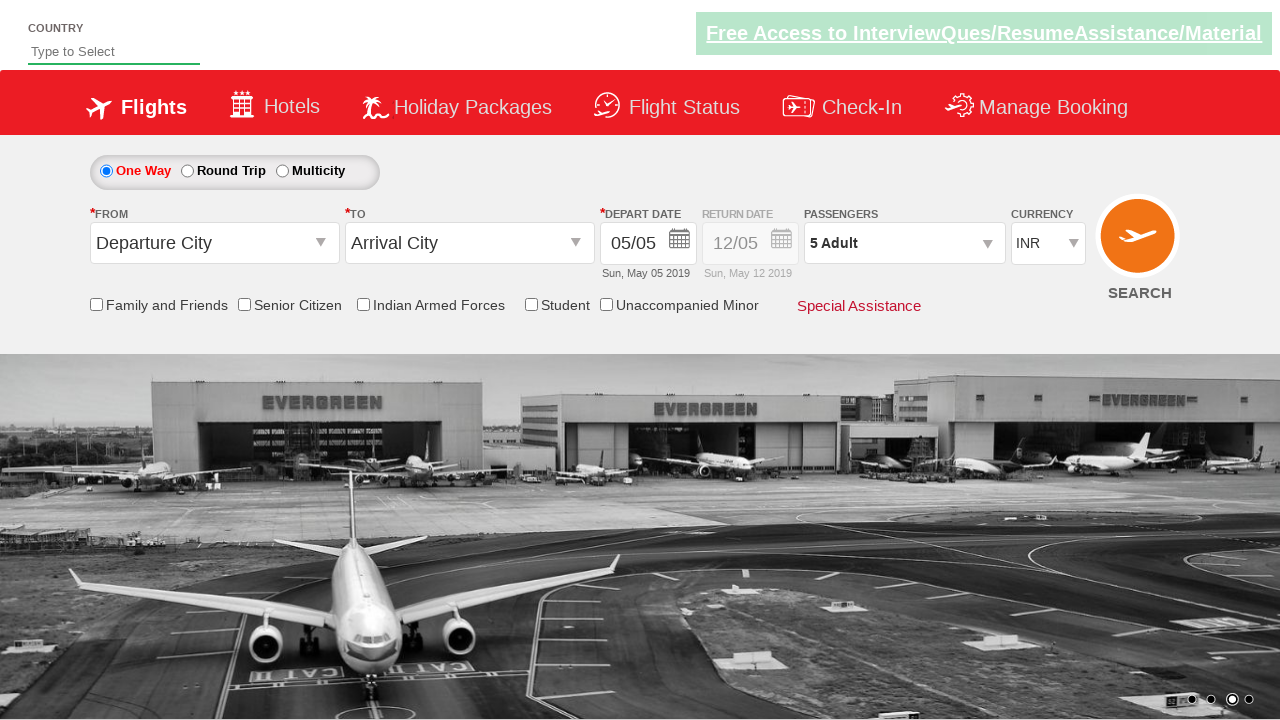

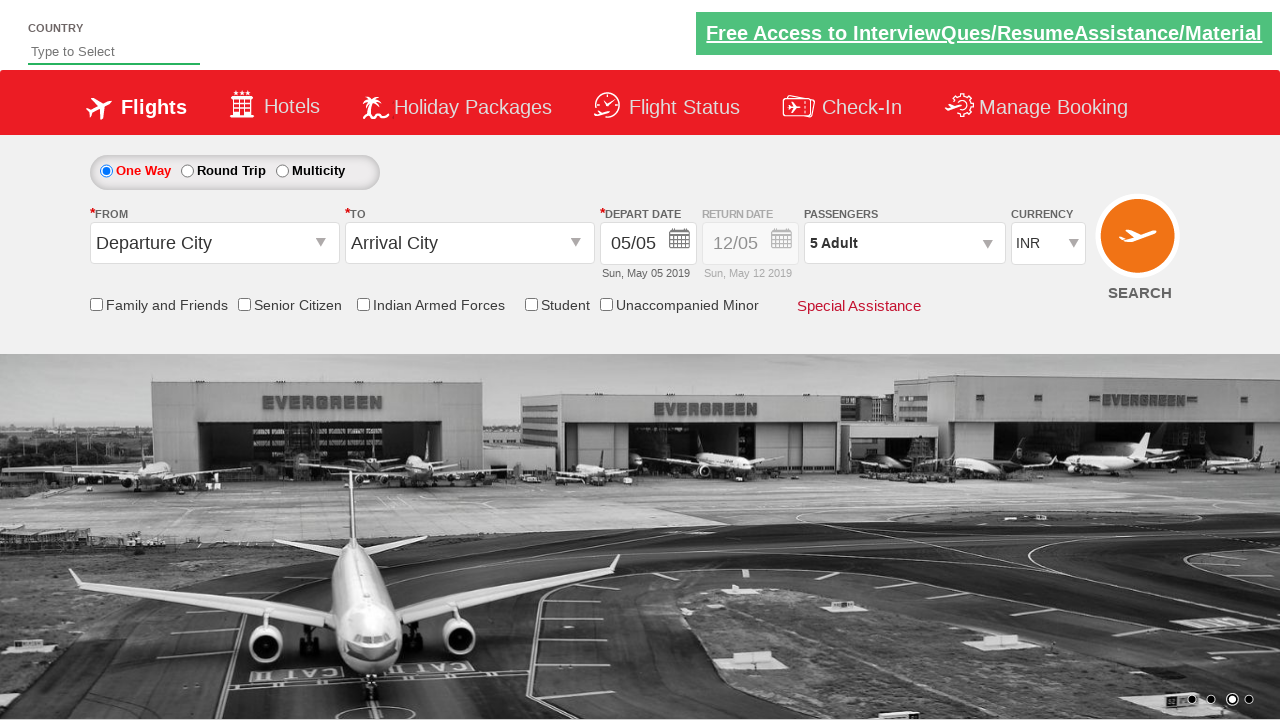